Tests window/popup handling by switching between multiple browser windows, getting their titles, and closing child windows

Starting URL: https://www.dummysoftware.com/popupdummy_testpage.html

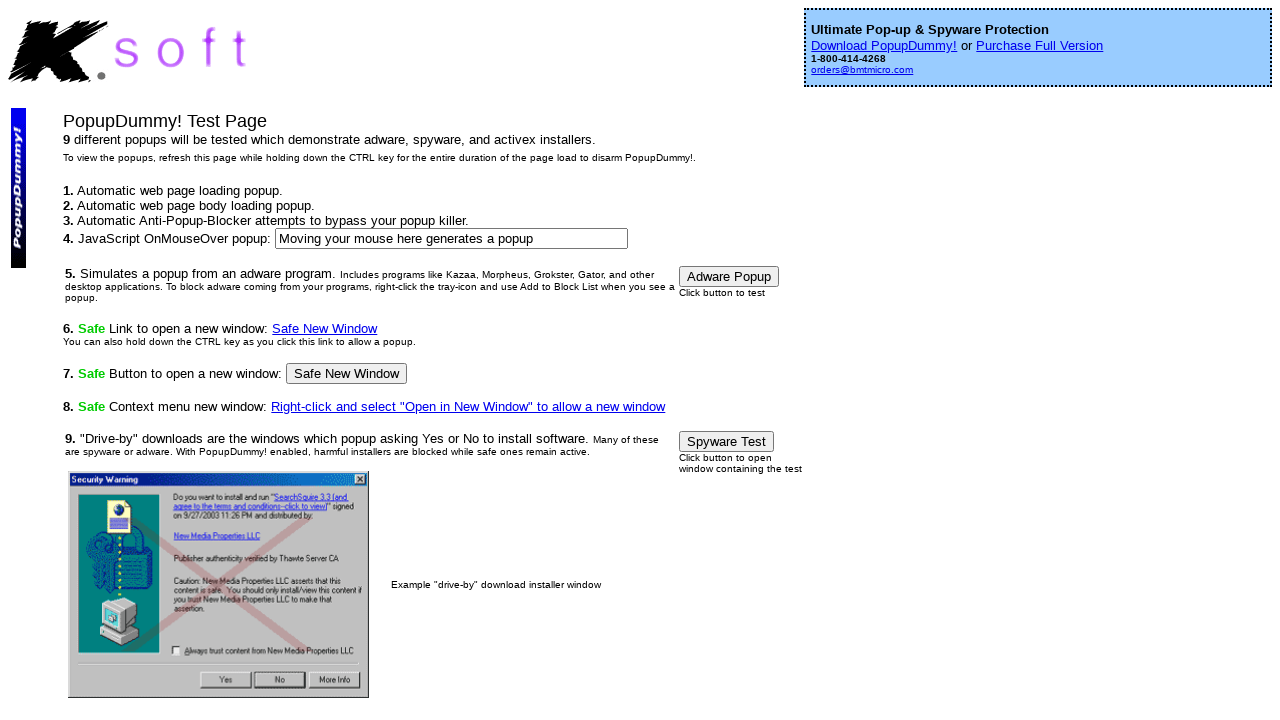

Retrieved all open pages/popups from context
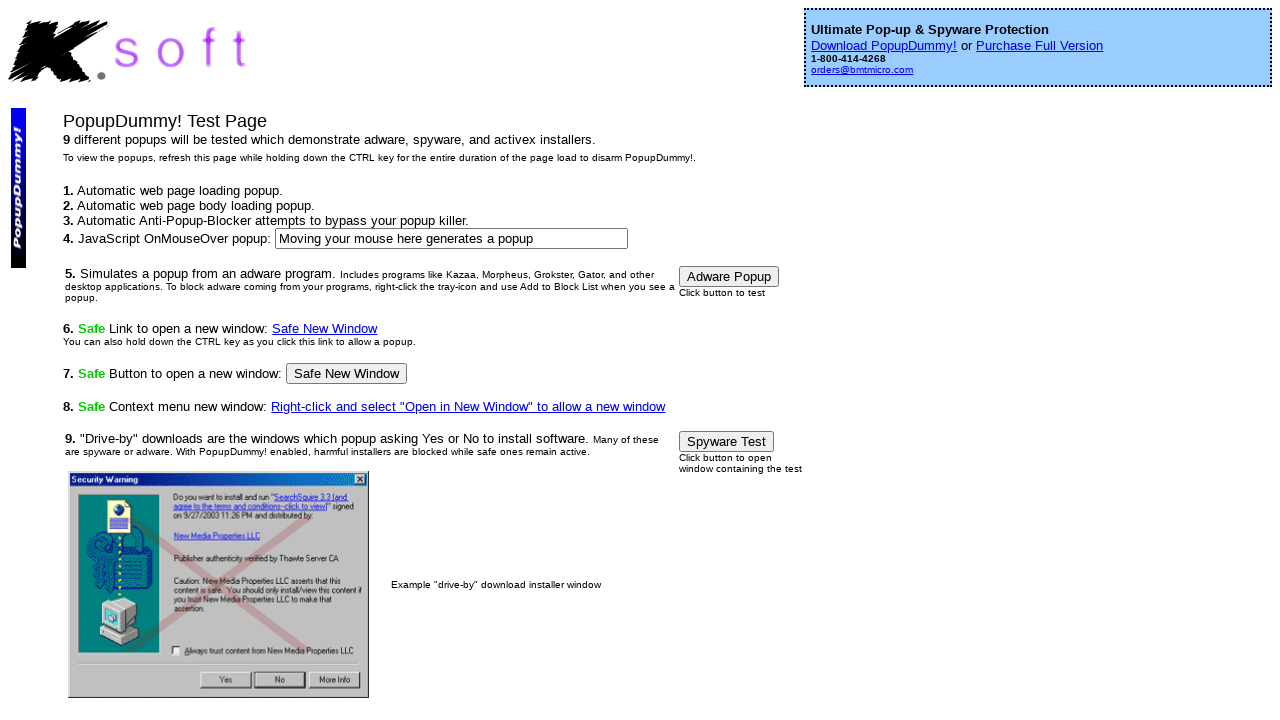

Identified parent page (first window)
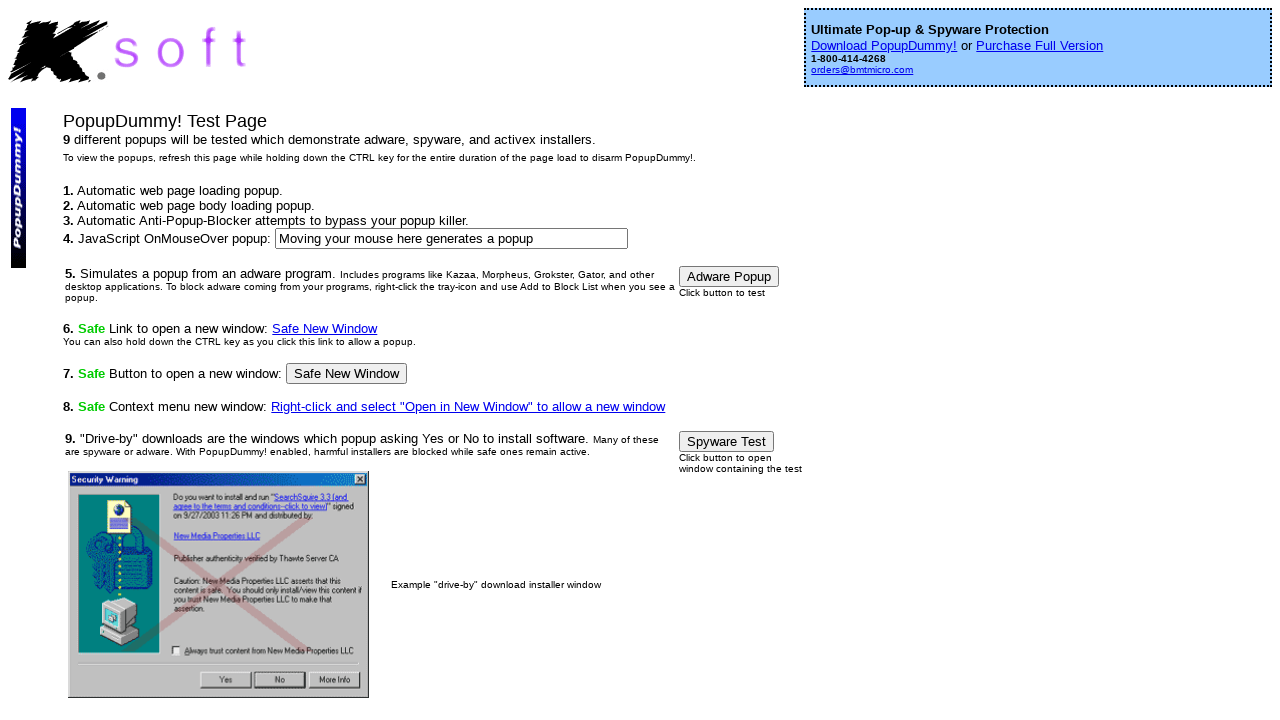

Identified first child popup window
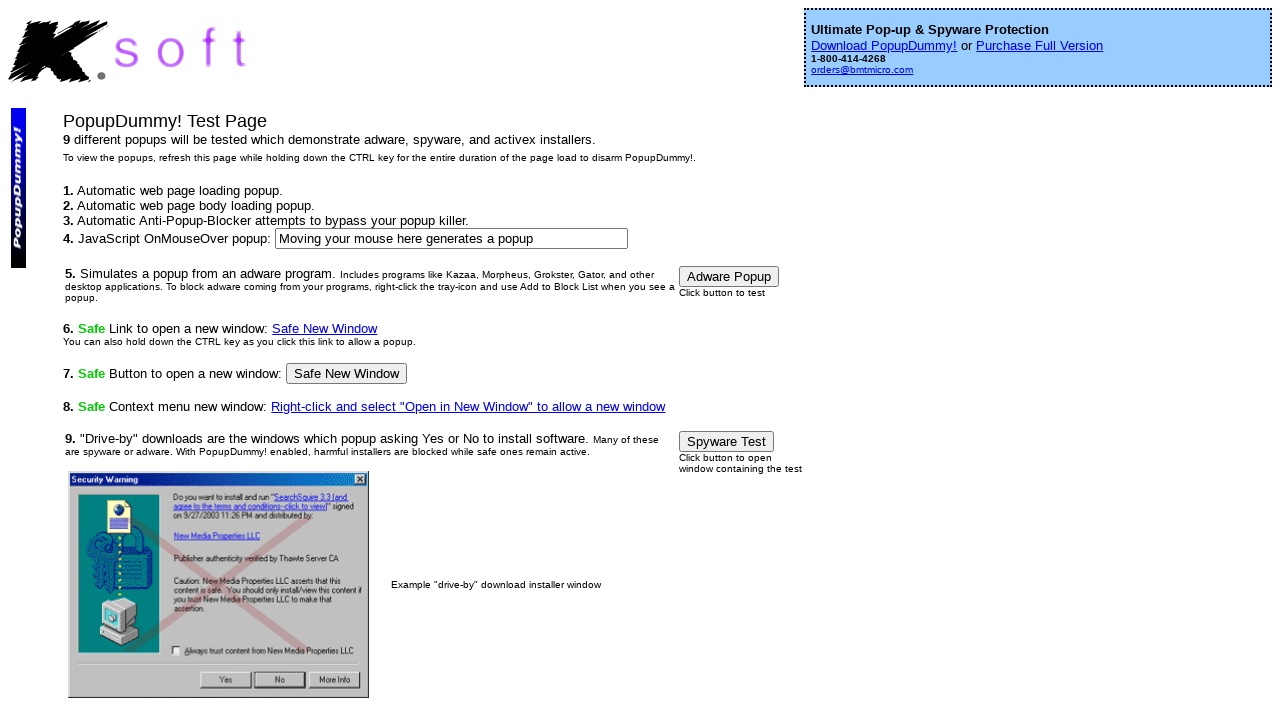

Identified second child popup window
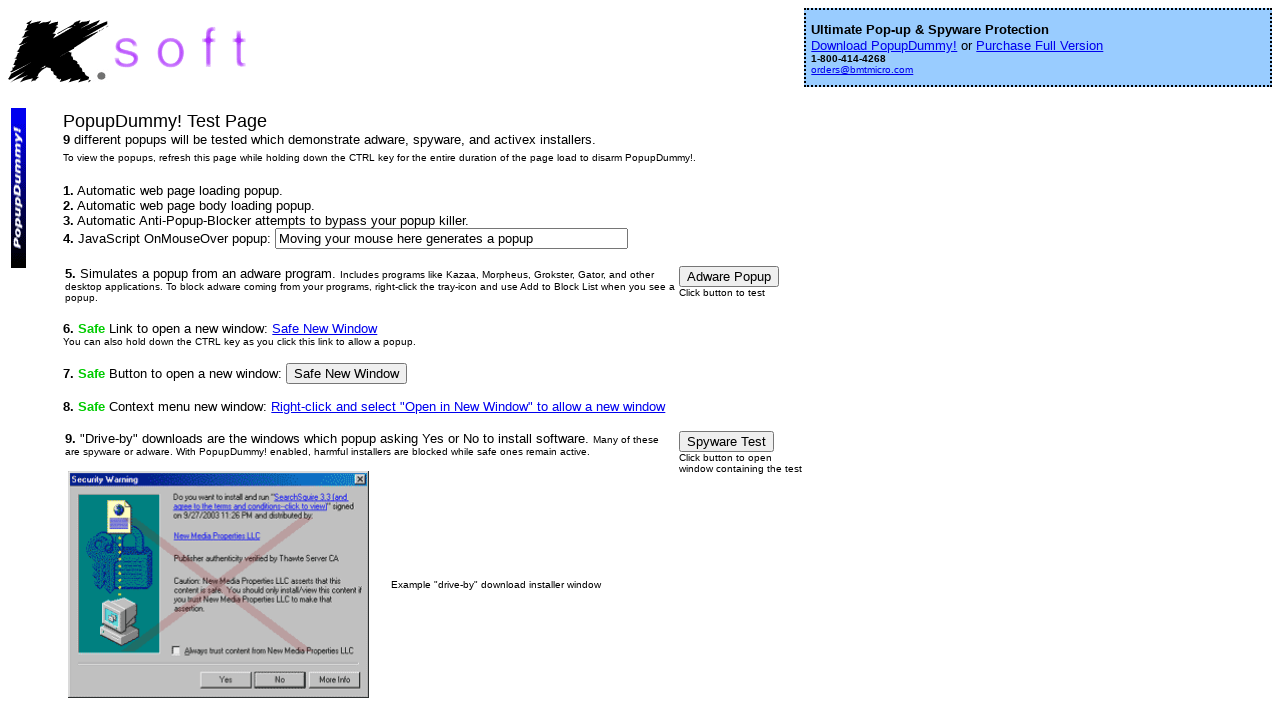

Identified third child popup window
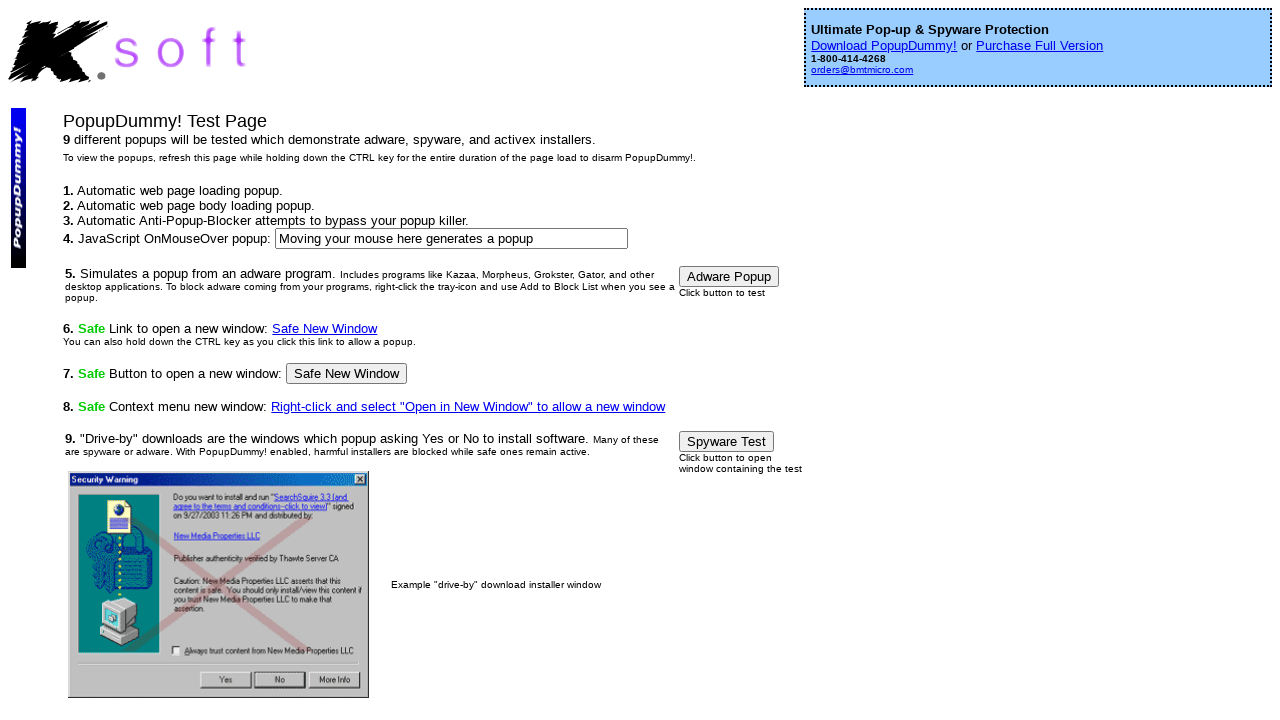

Retrieved title of first child window: Screen 1
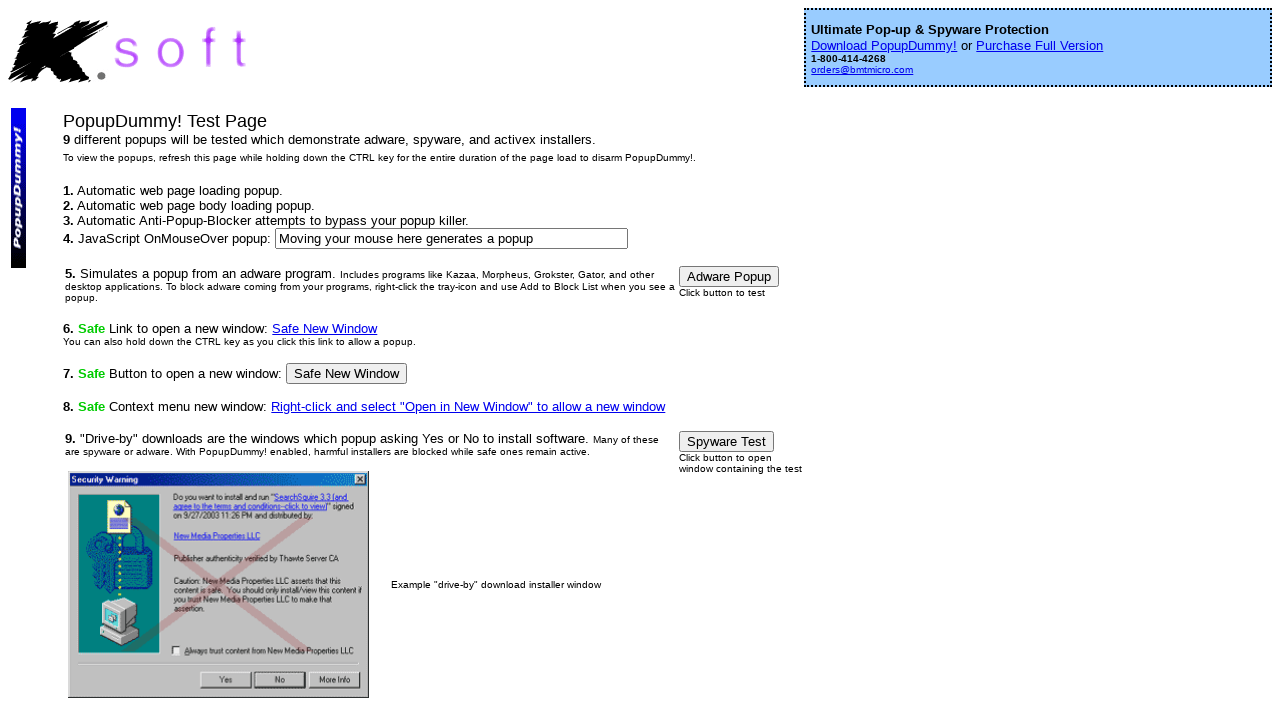

Closed first child popup window
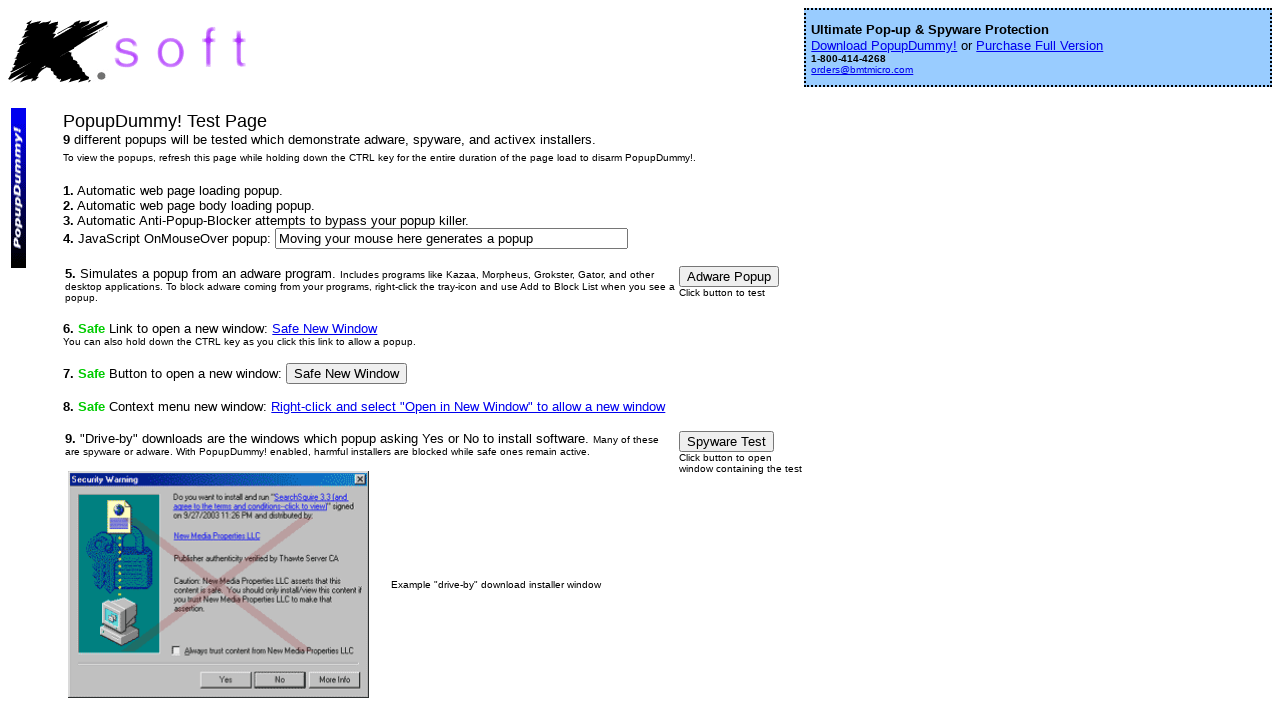

Retrieved title of second child window: Screen 3
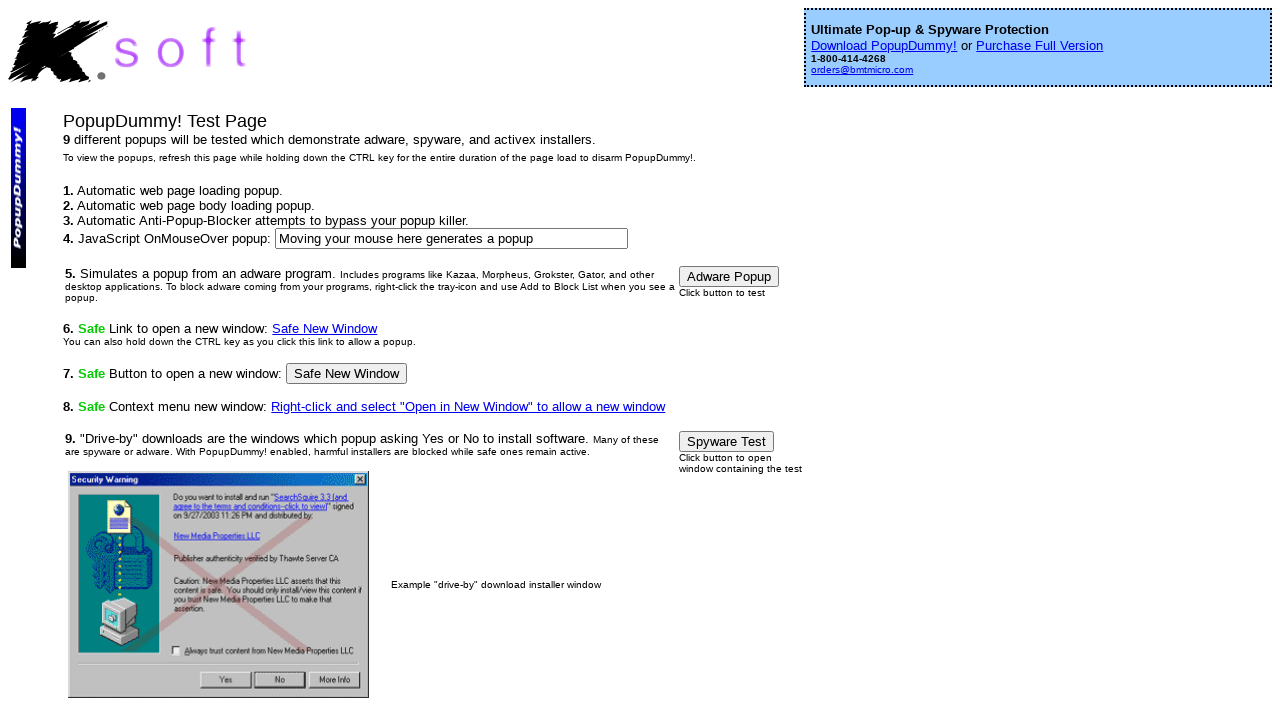

Closed second child popup window
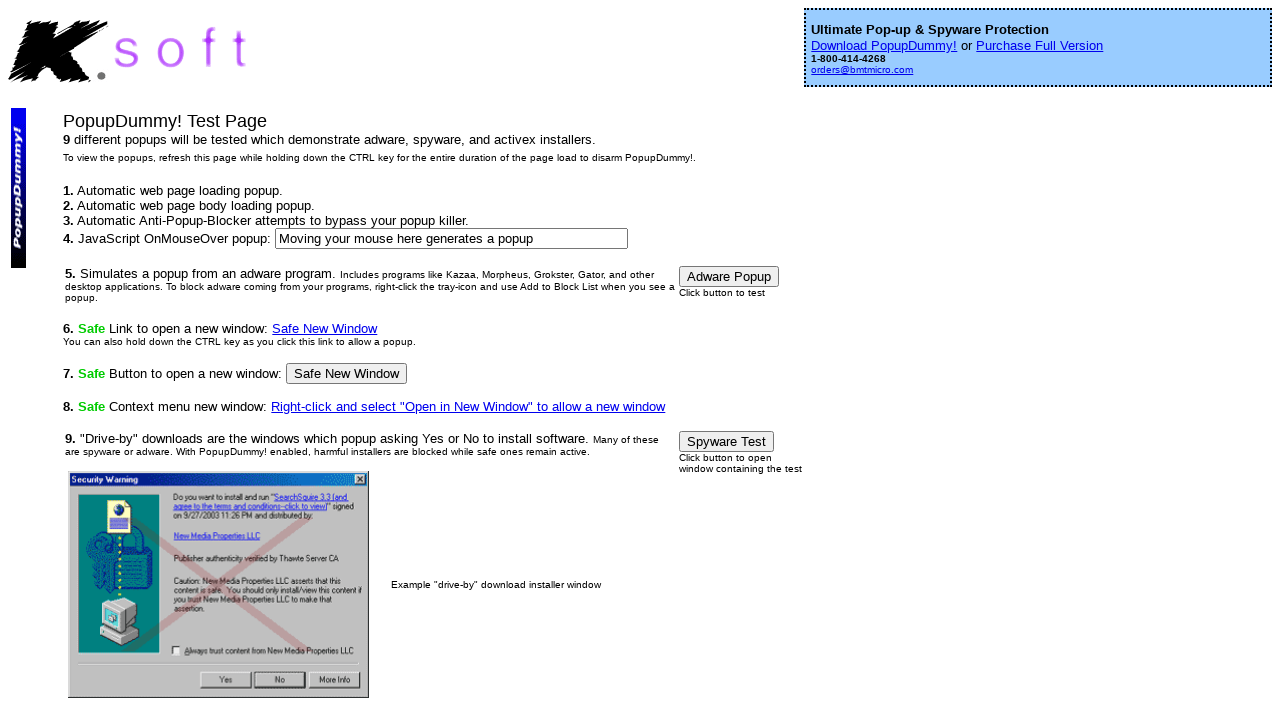

Retrieved title of third child window: Screen 2
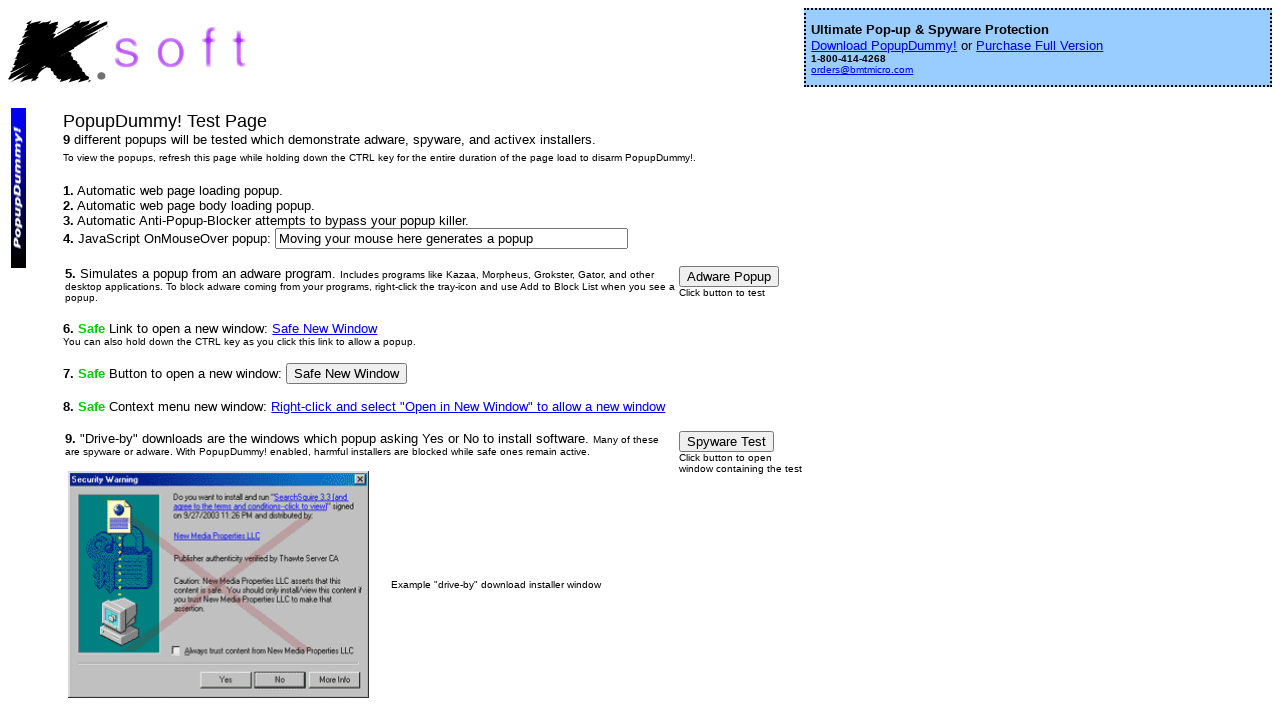

Closed third child popup window
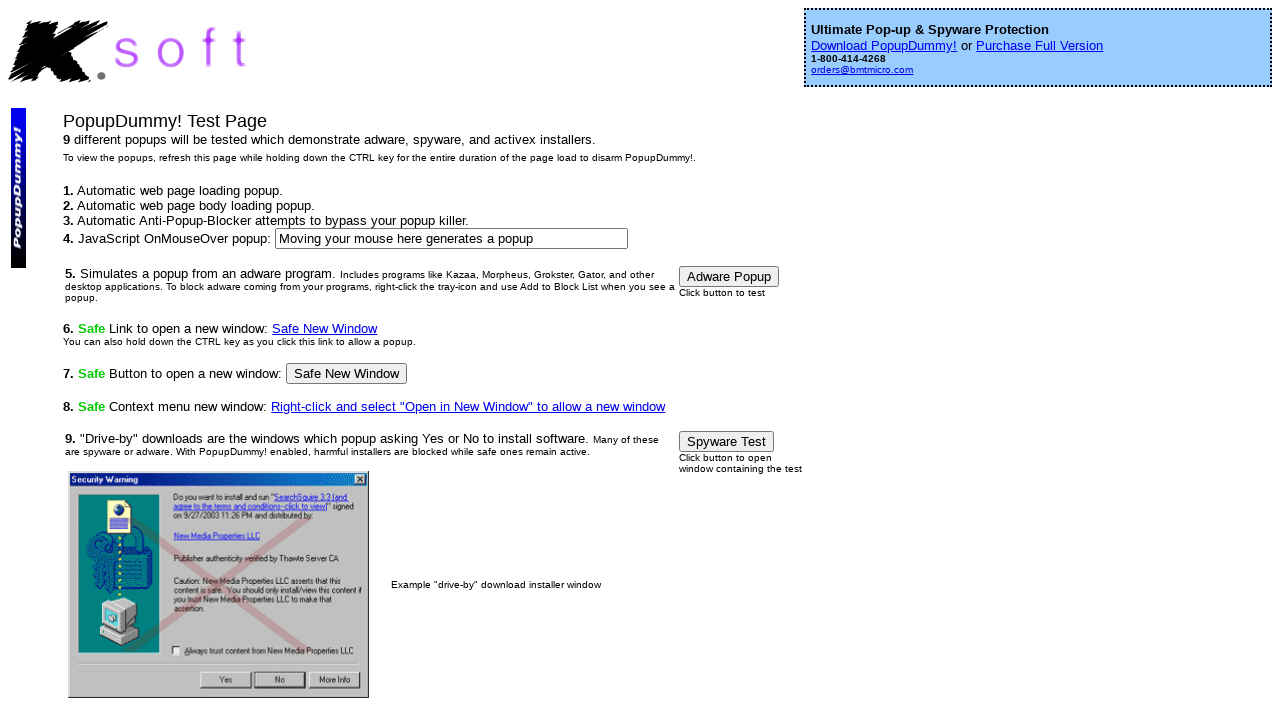

Retrieved title of parent window: PopupDummy! Popup Test Page
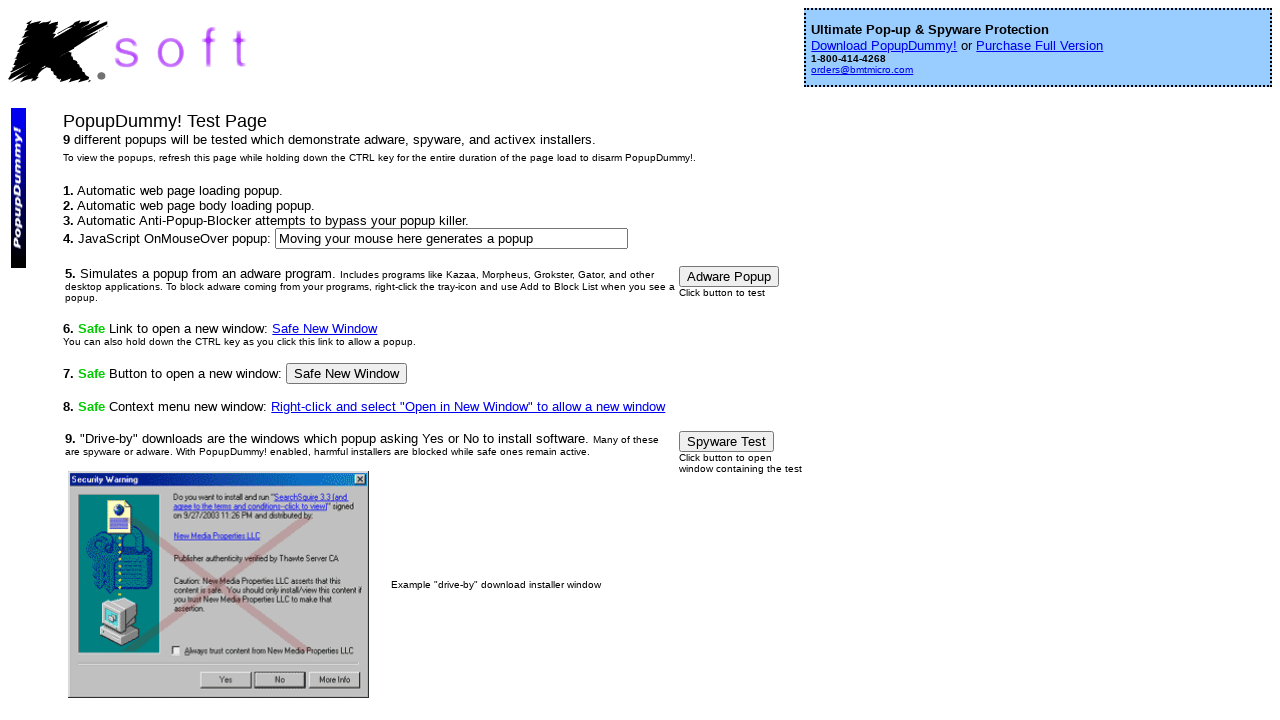

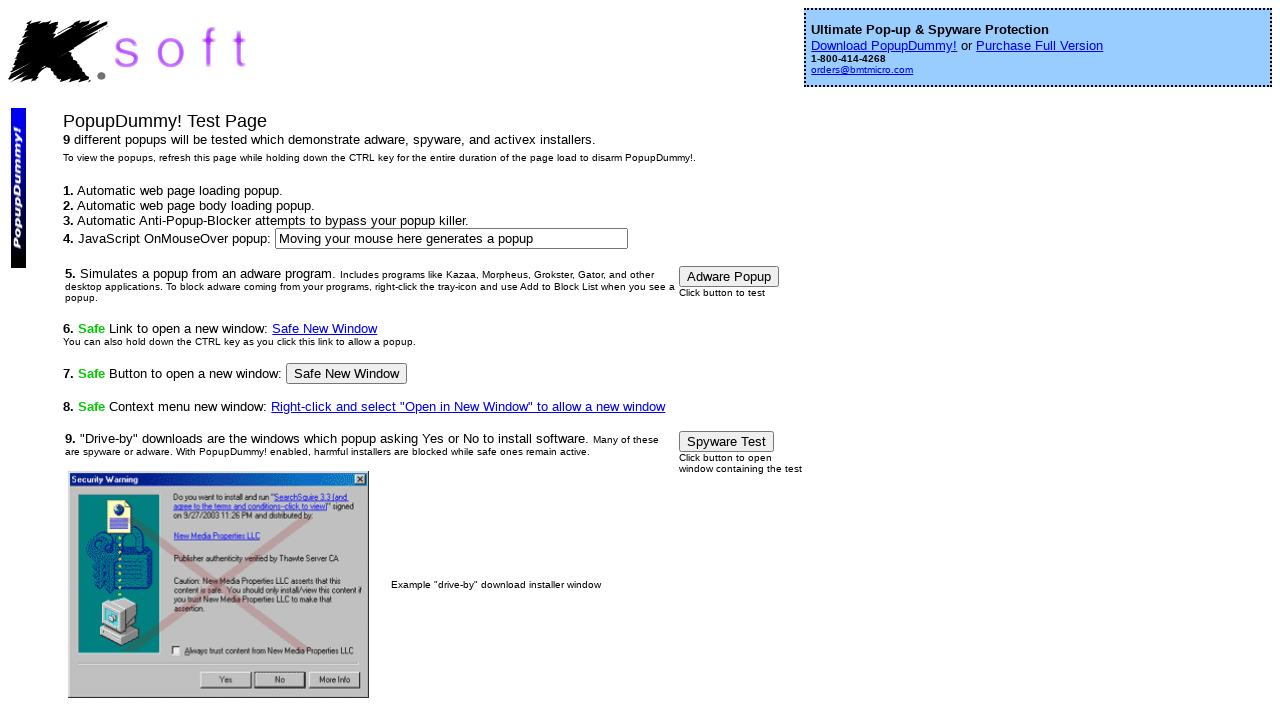